Navigates to the Ultimatix website, refreshes the page, and verifies the page loads by checking the title

Starting URL: https://www.ultimatix.net/

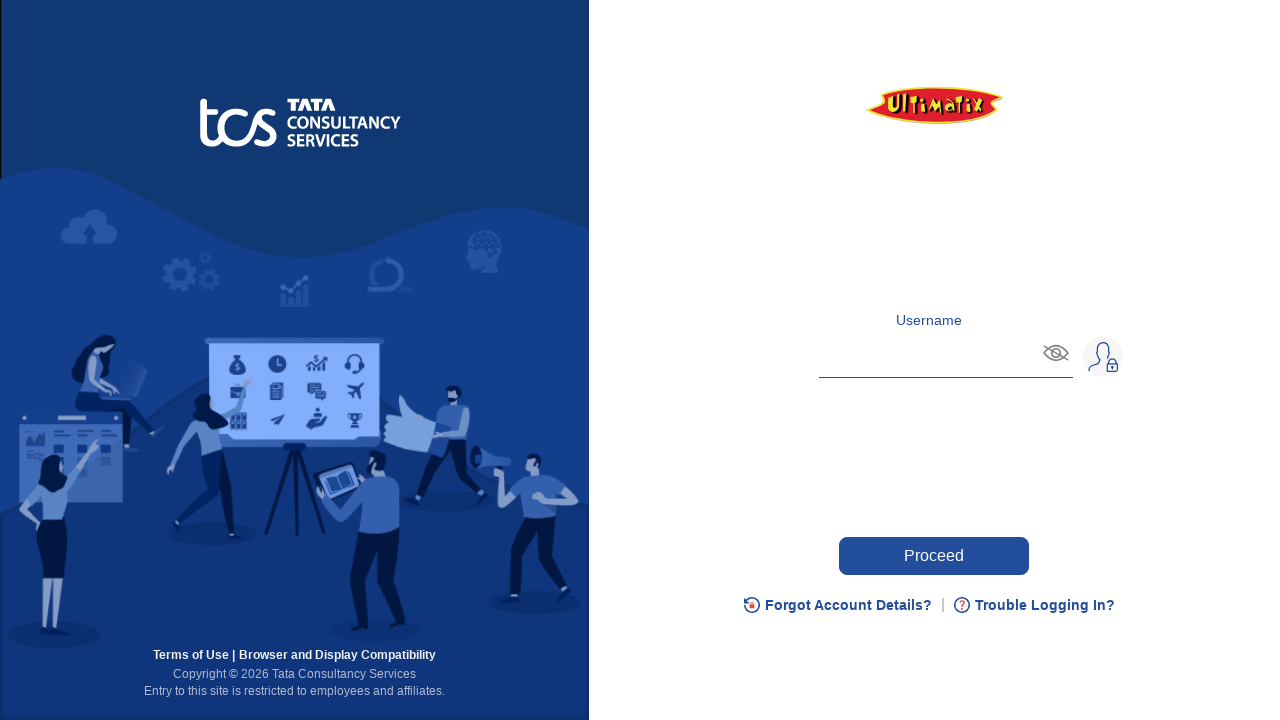

Reloaded the Ultimatix website page
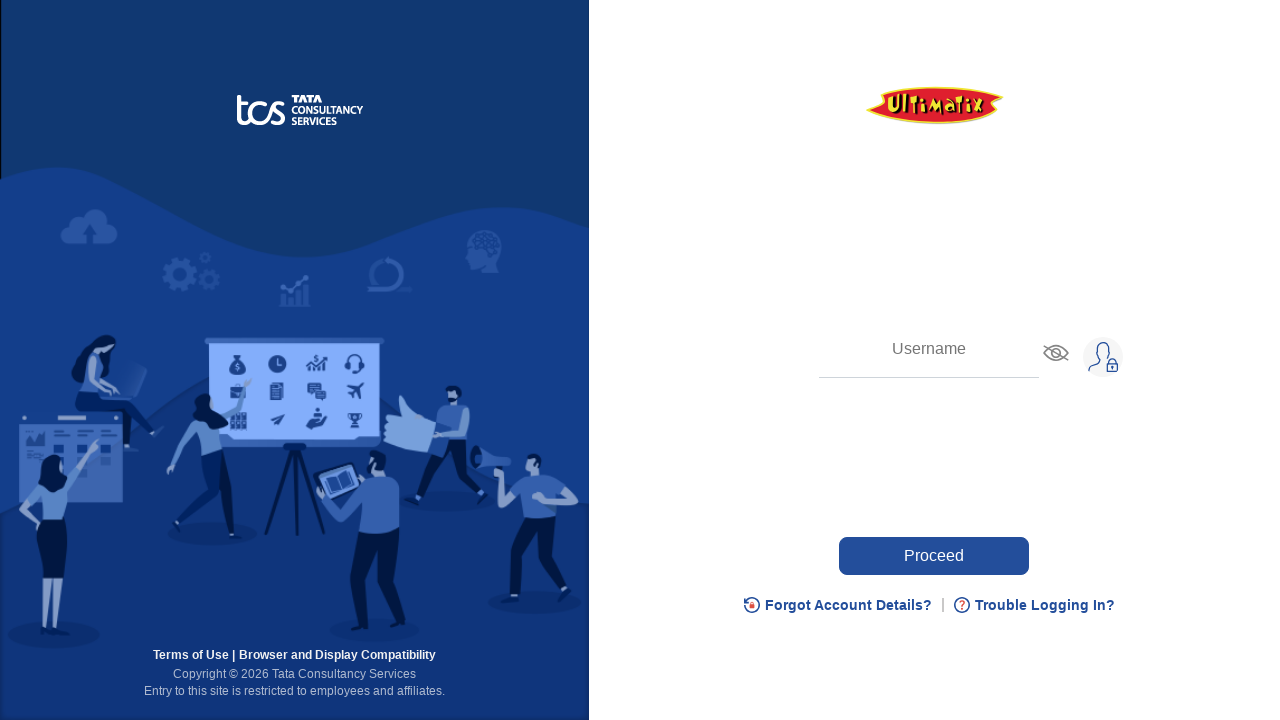

Waited for page DOM content to load
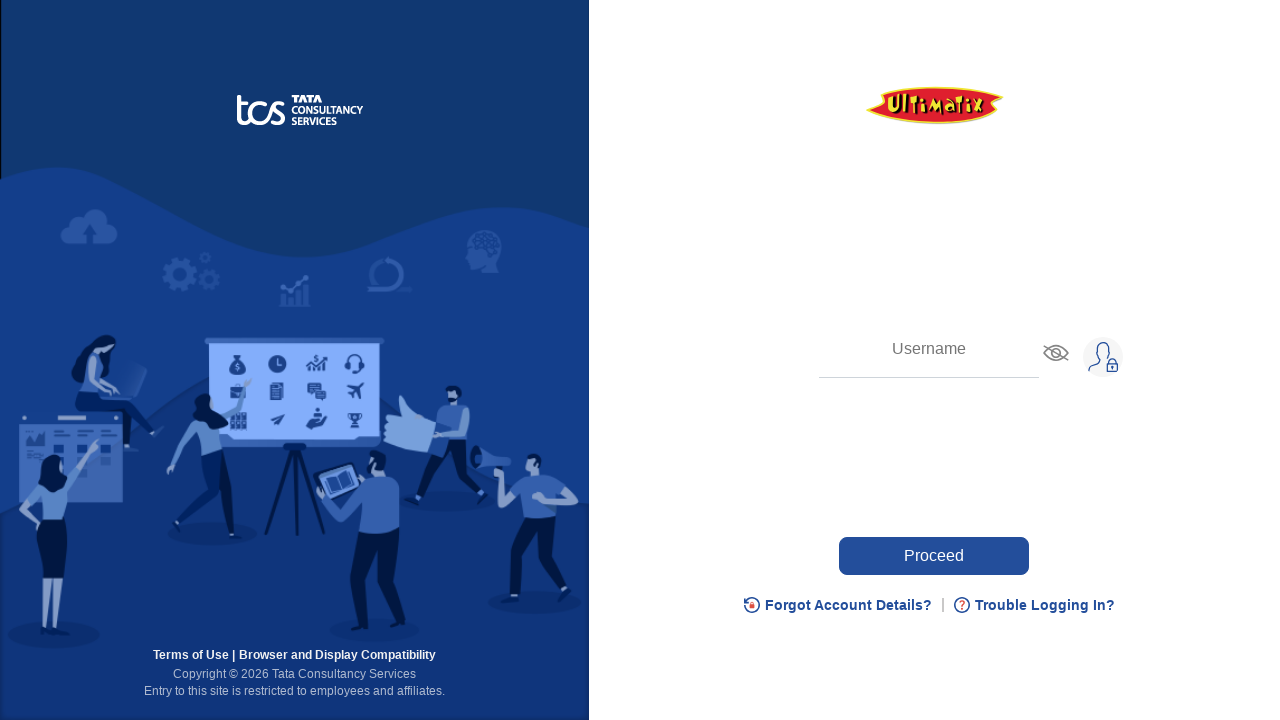

Retrieved page title: 'Ultimatix - Digitally Connected!'
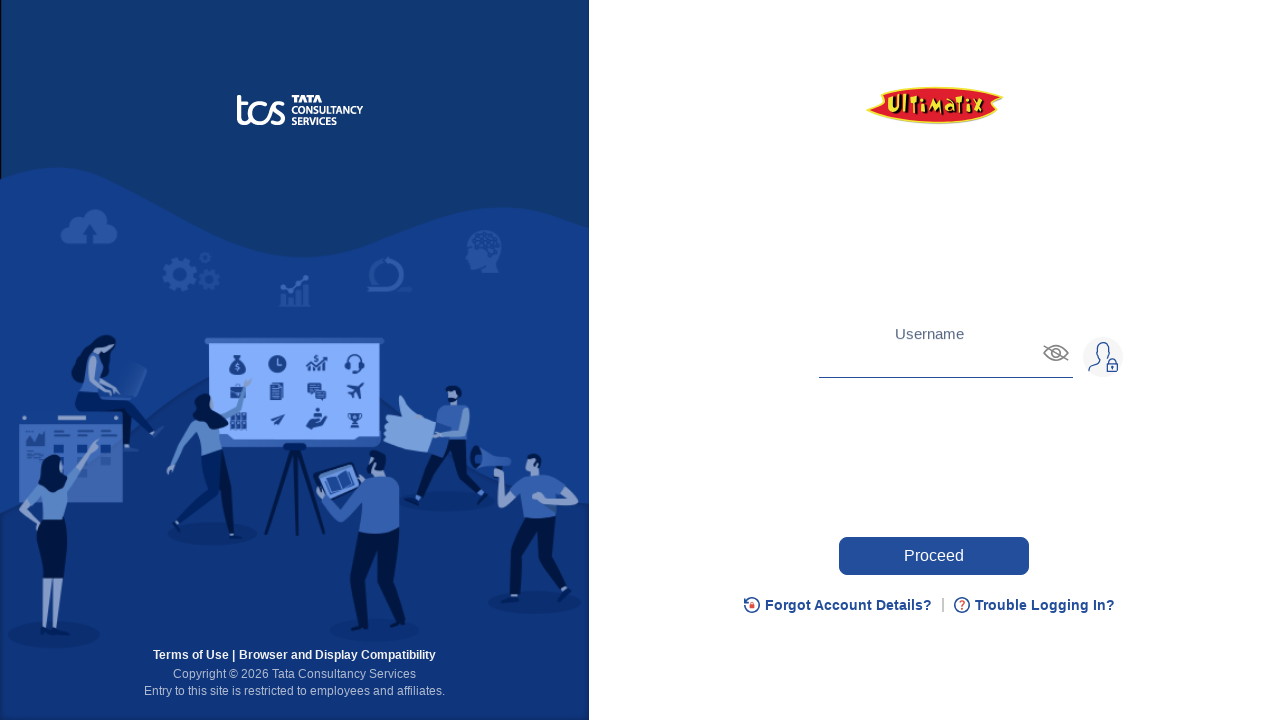

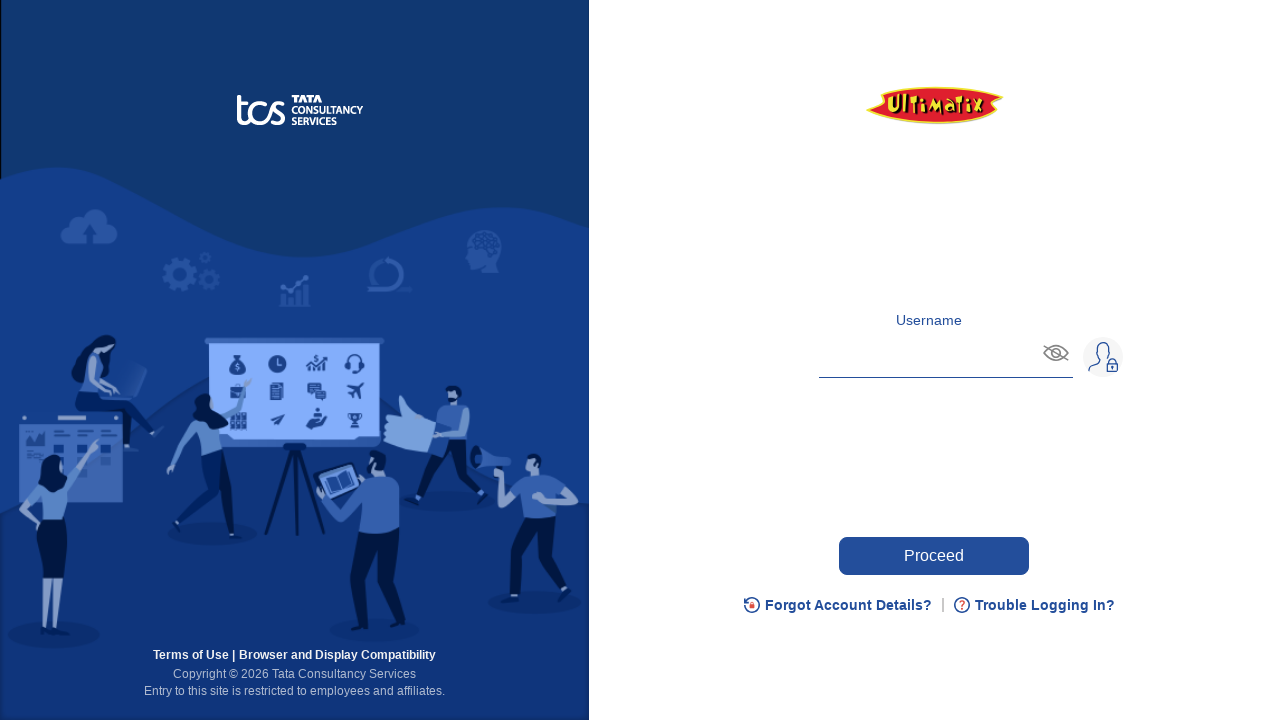